Tests the download functionality by navigating to the upload-download page and clicking the download button

Starting URL: https://demoqa.com/upload-download

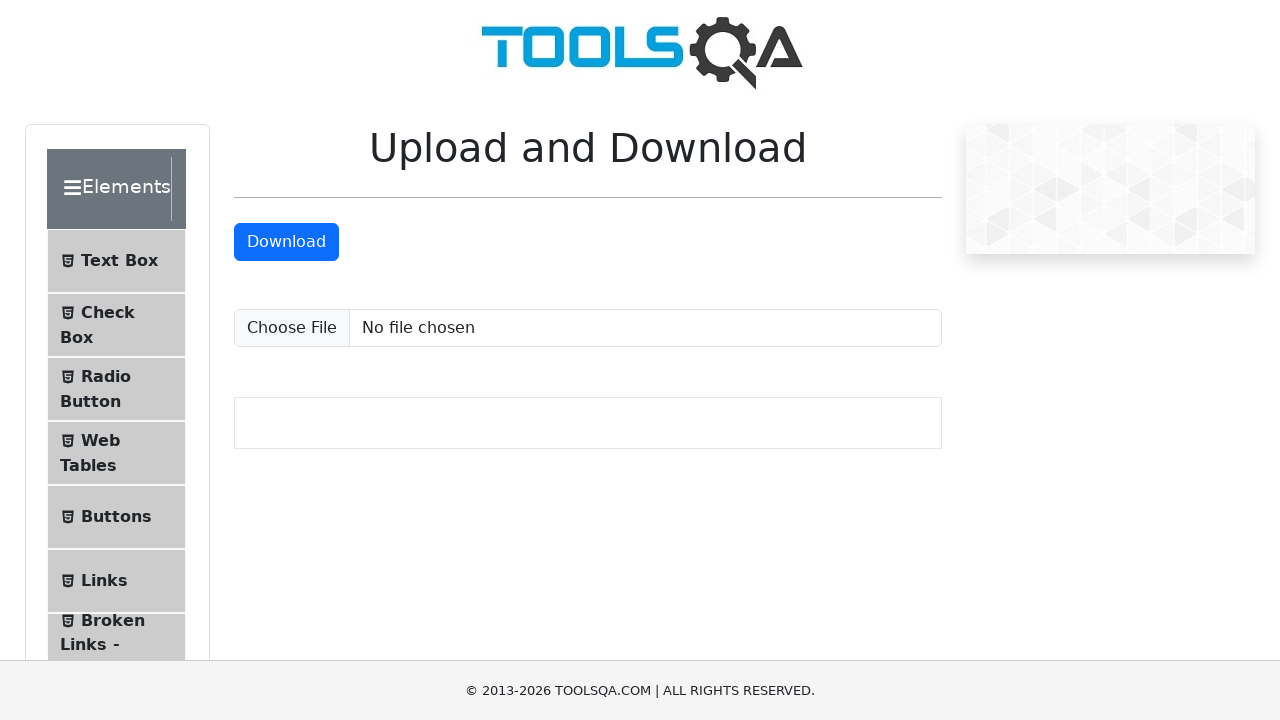

Navigated to upload-download page
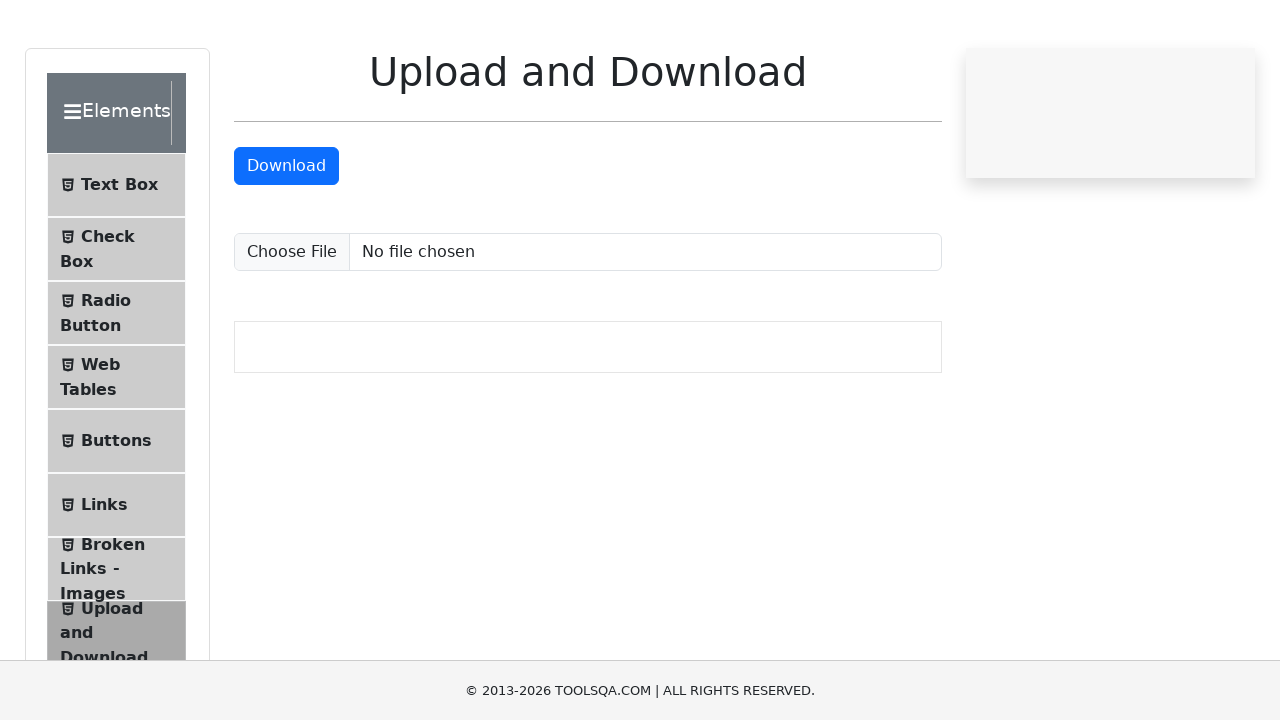

Clicked the download button at (286, 242) on #downloadButton
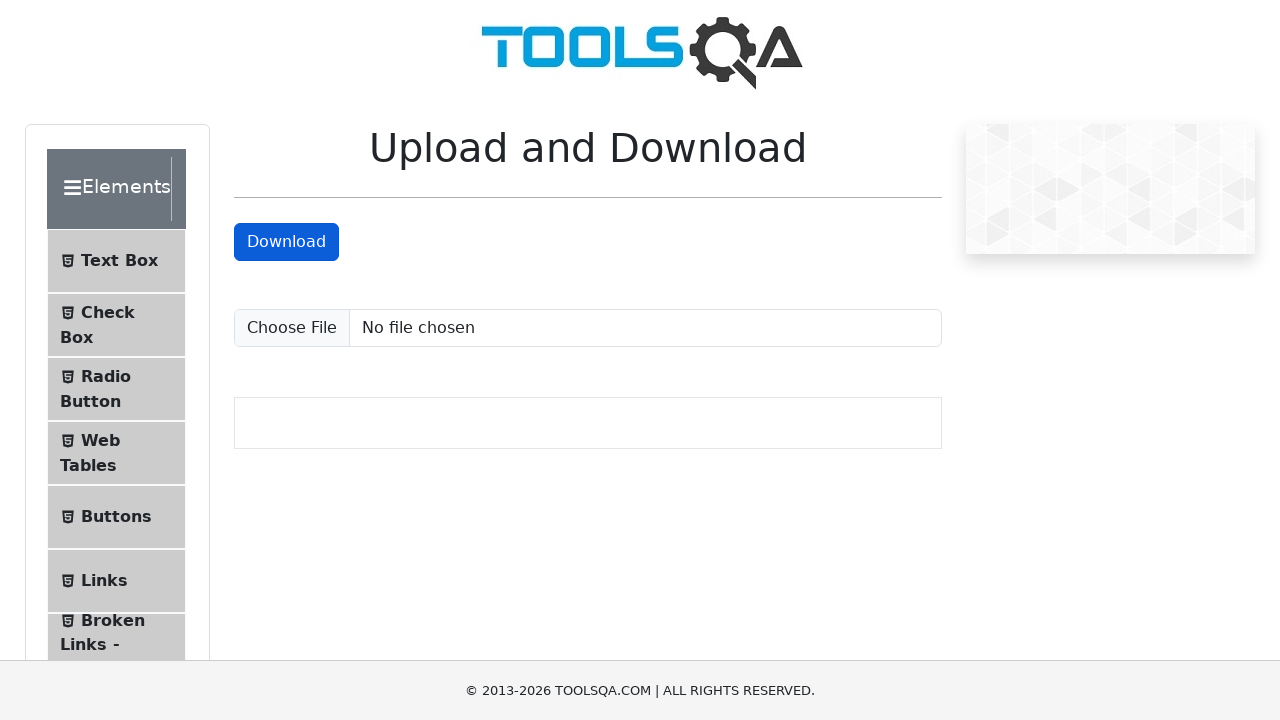

Waited for download to complete
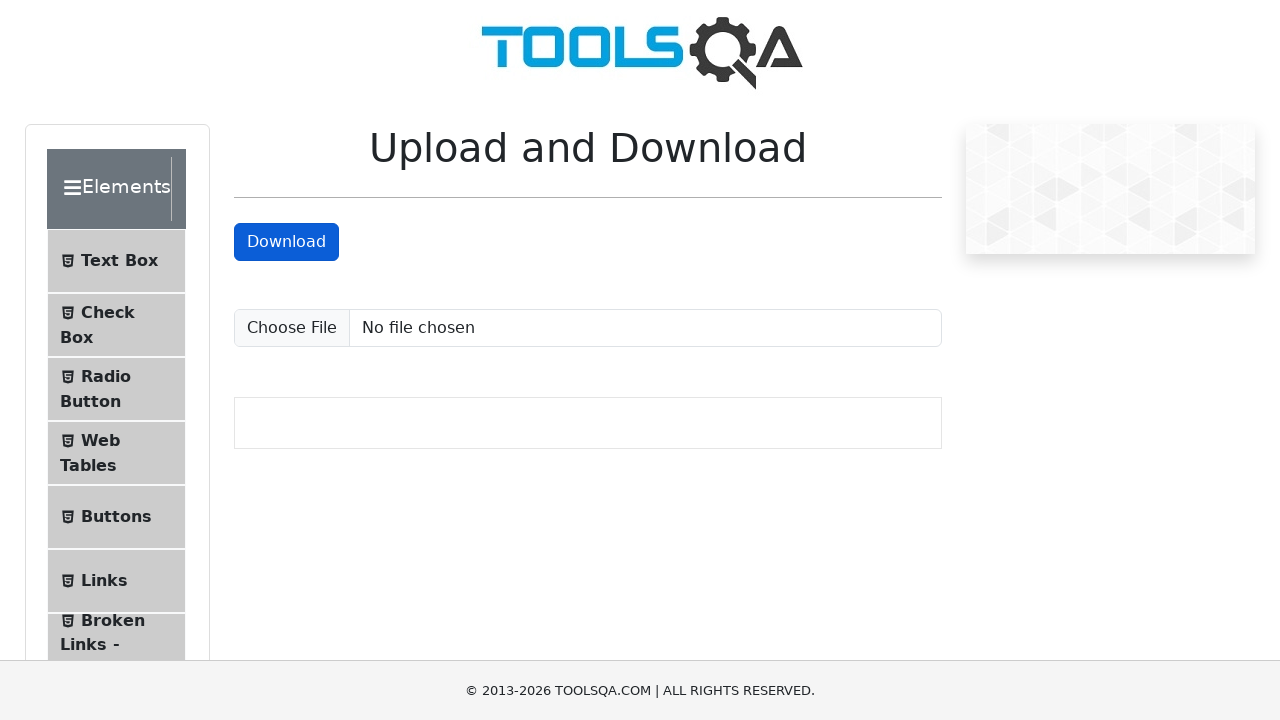

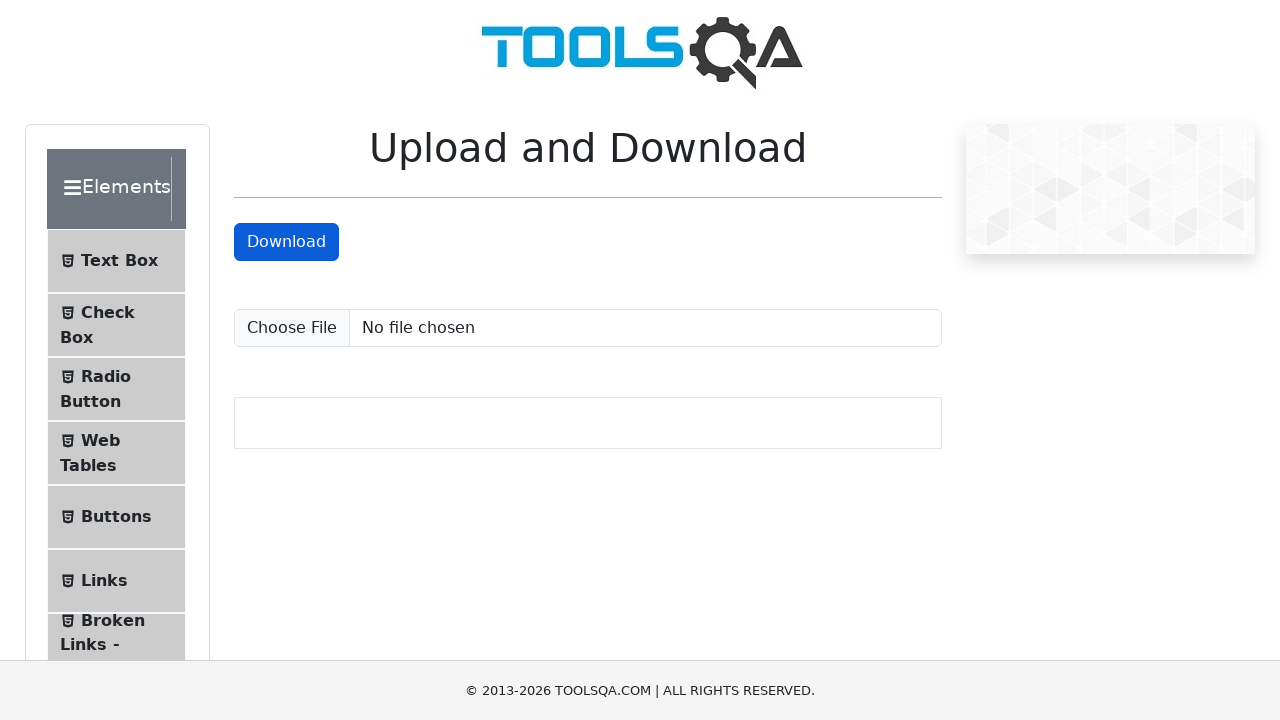